Tests flight booking workflow by selecting origin and destination cities, finding flights, and selecting a flight to reserve

Starting URL: https://www.blazedemo.com

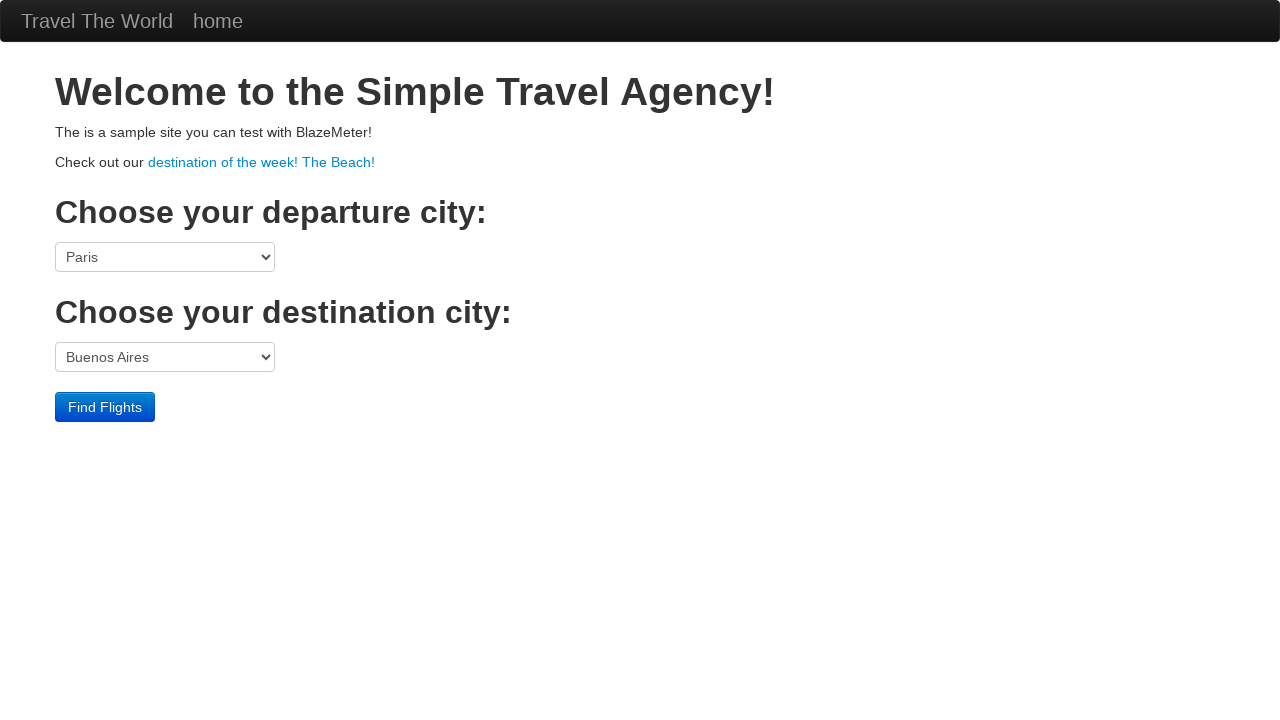

Clicked on origin dropdown at (165, 257) on select[name='fromPort']
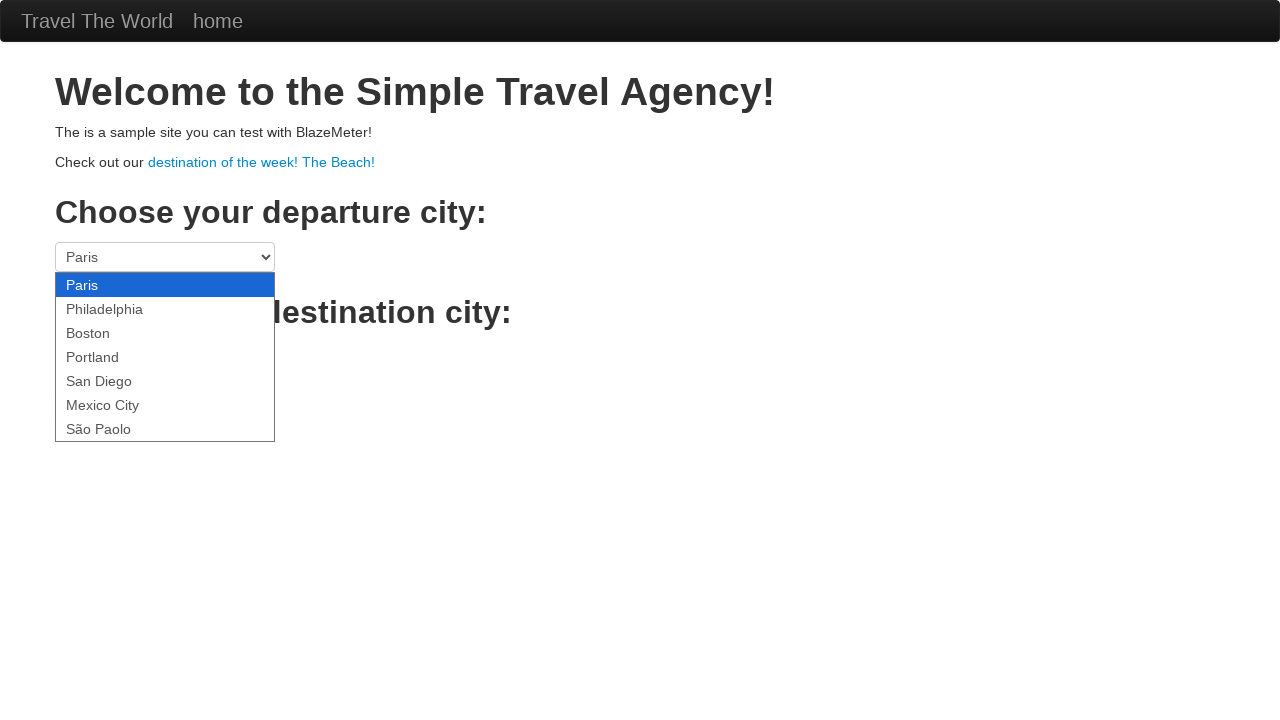

Selected São Paolo as origin city on select[name='fromPort']
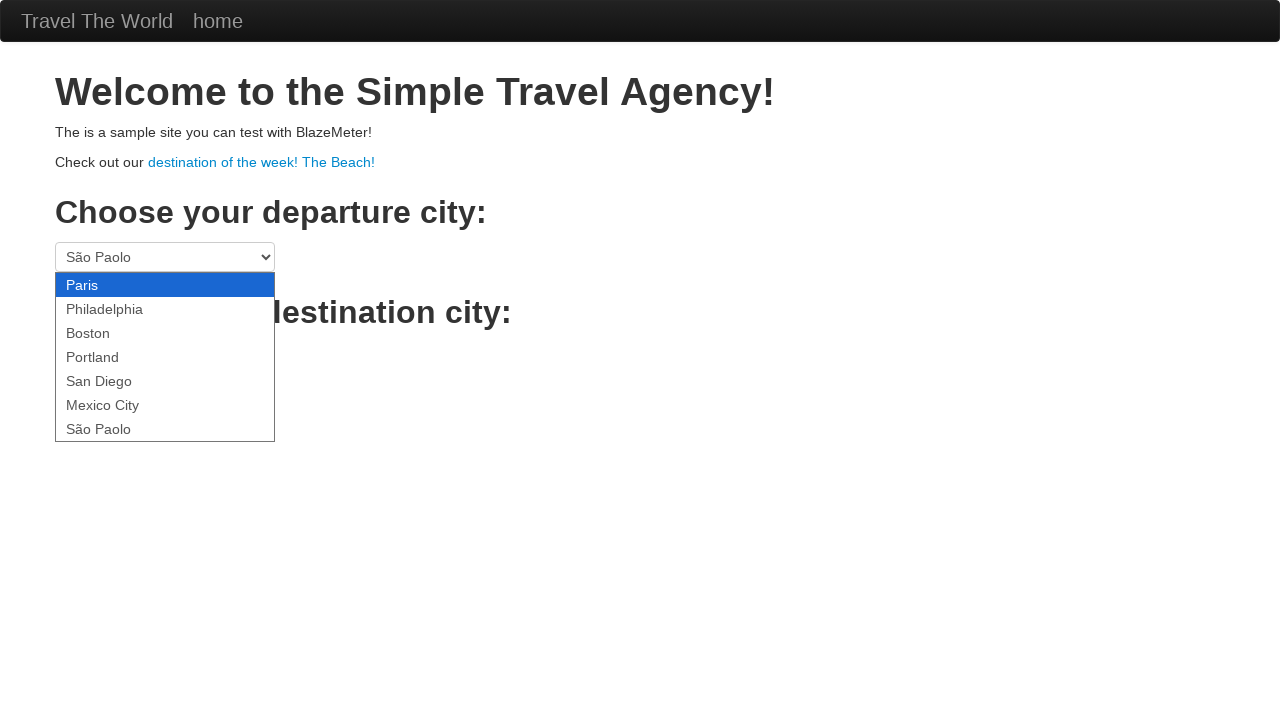

Clicked on destination dropdown at (165, 357) on select[name='toPort']
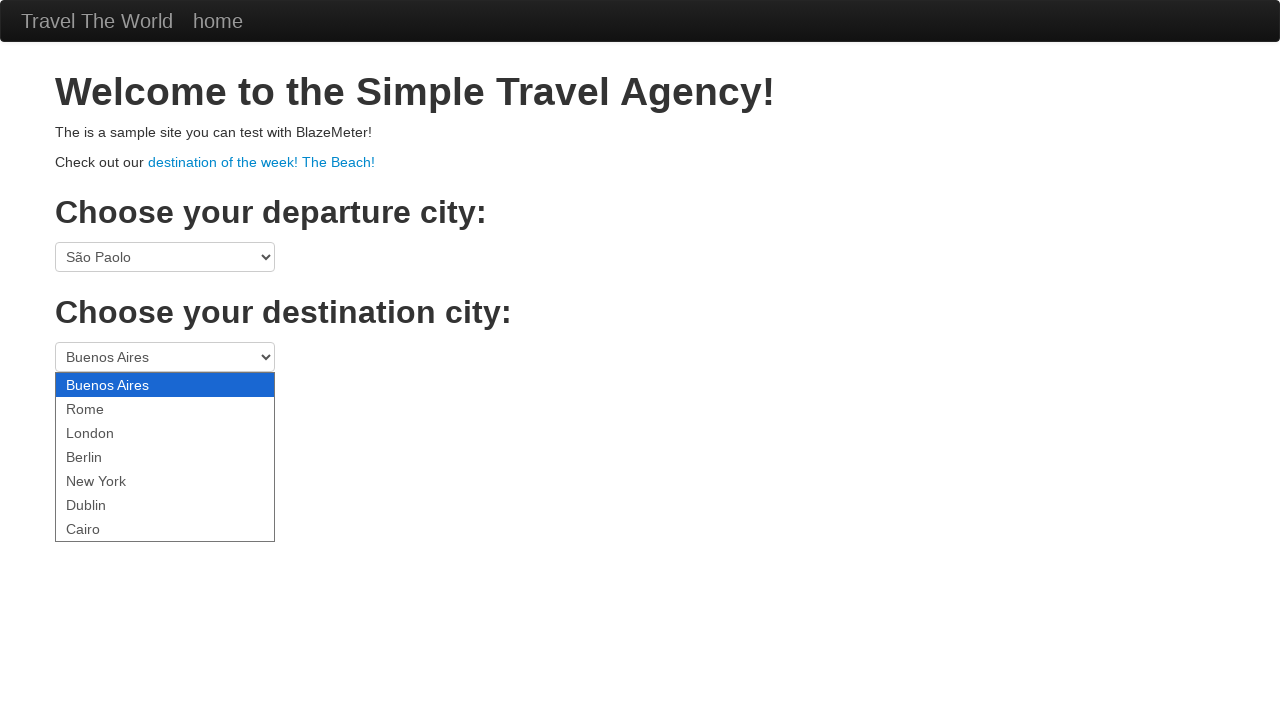

Selected Cairo as destination city on select[name='toPort']
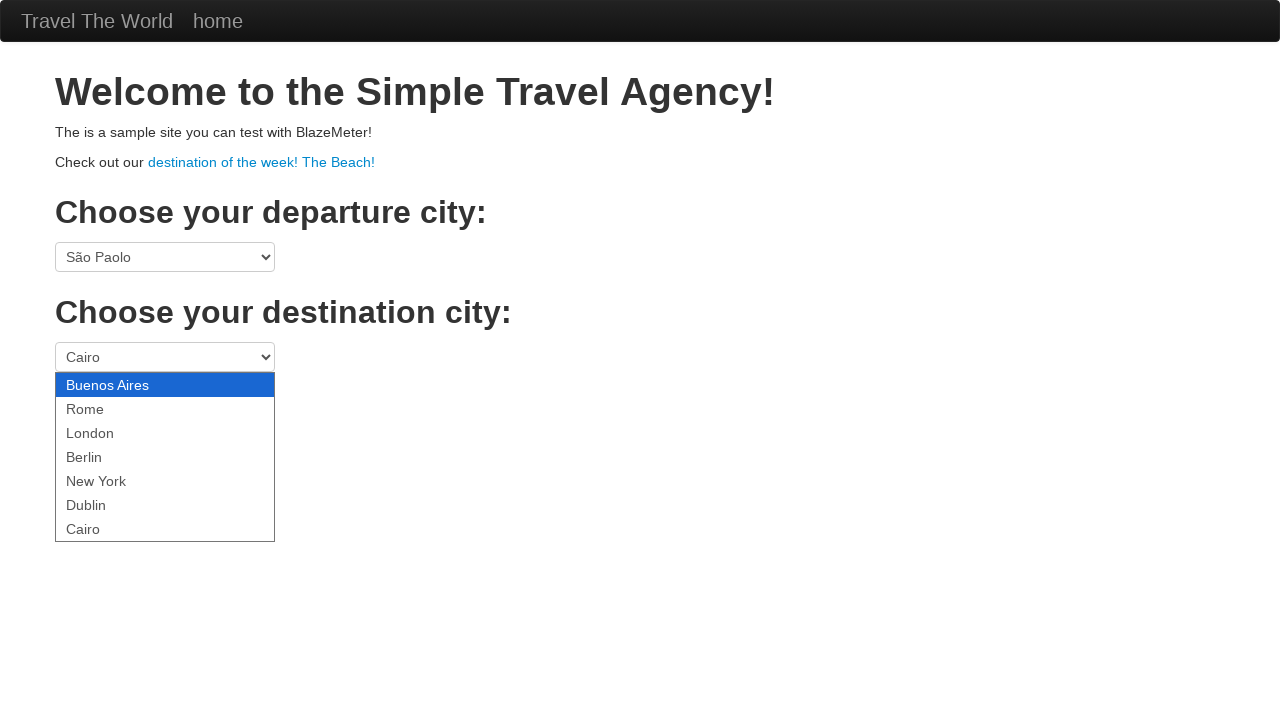

Clicked Find Flights button to search for available flights at (105, 407) on input.btn.btn-primary
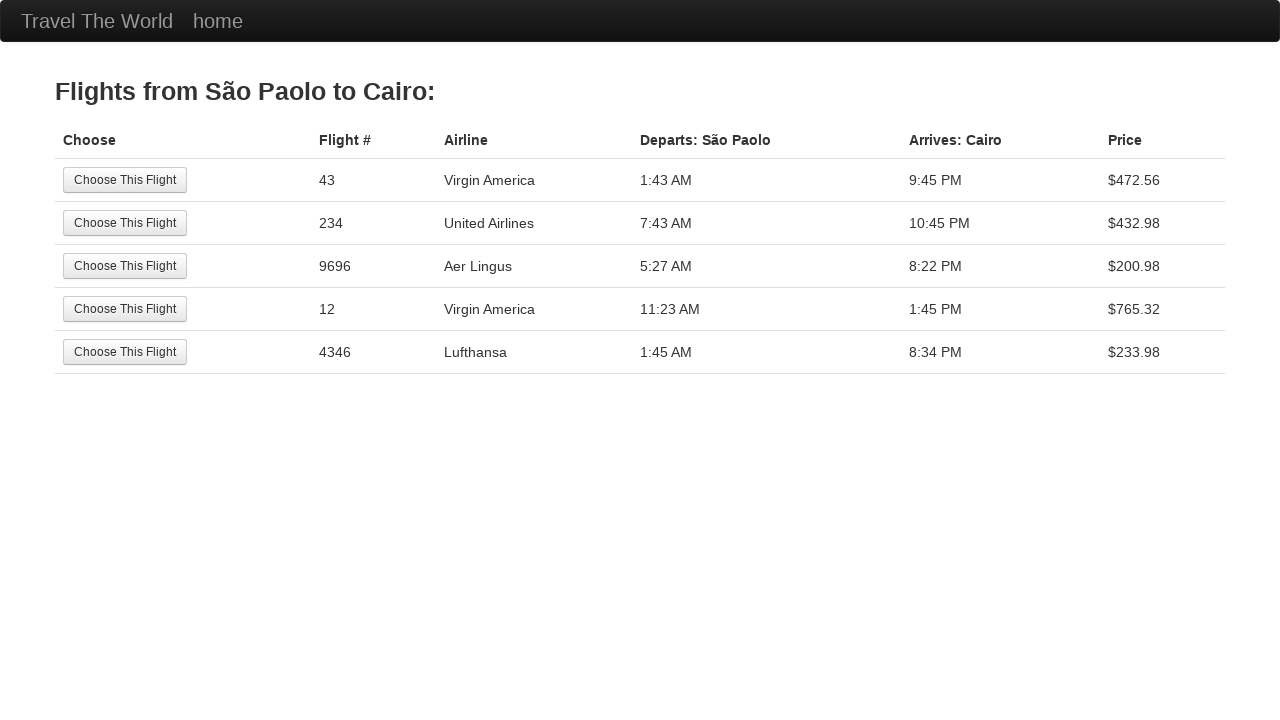

Flight results page loaded successfully
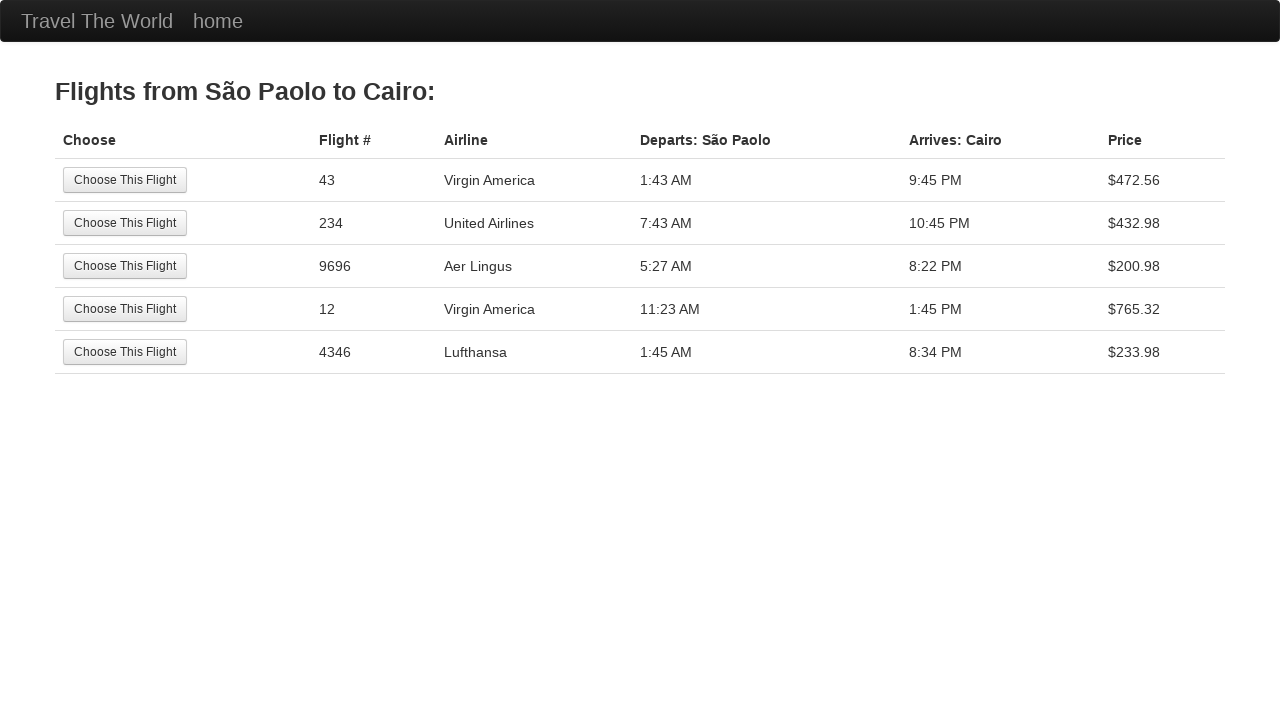

Selected the first available flight to reserve at (125, 180) on tr:nth-child(1) .btn
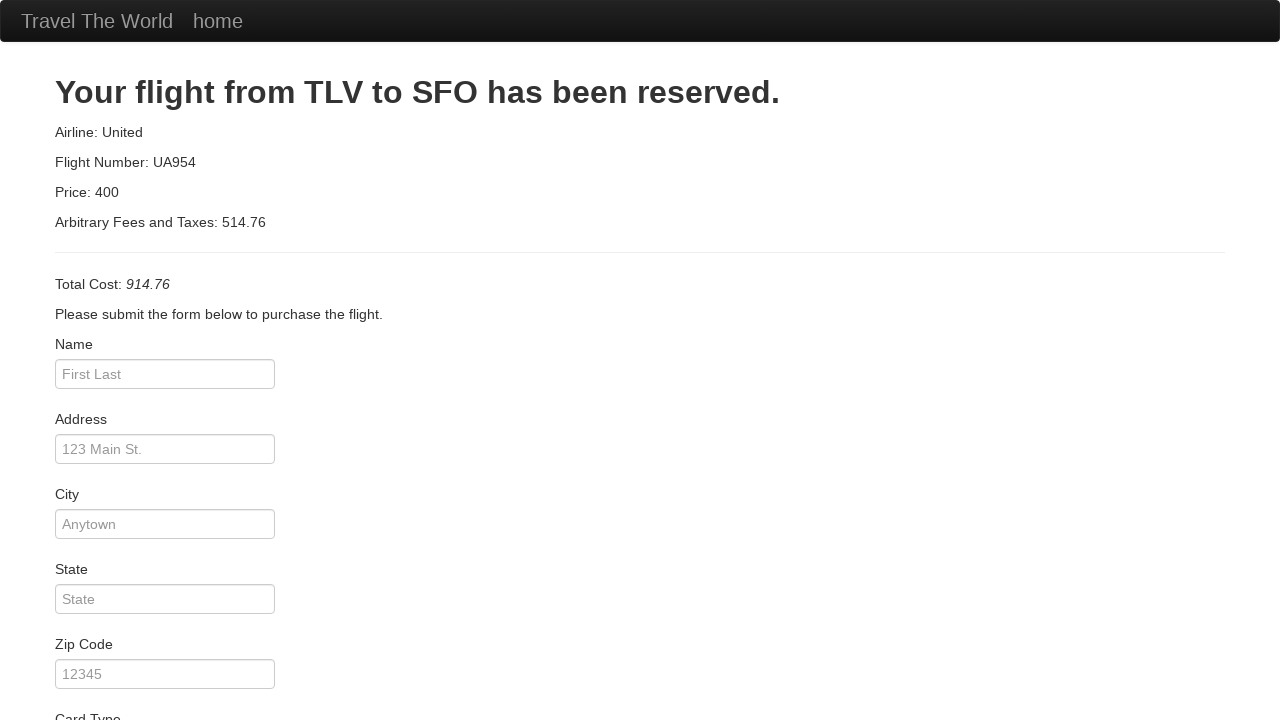

Reservation confirmation page loaded
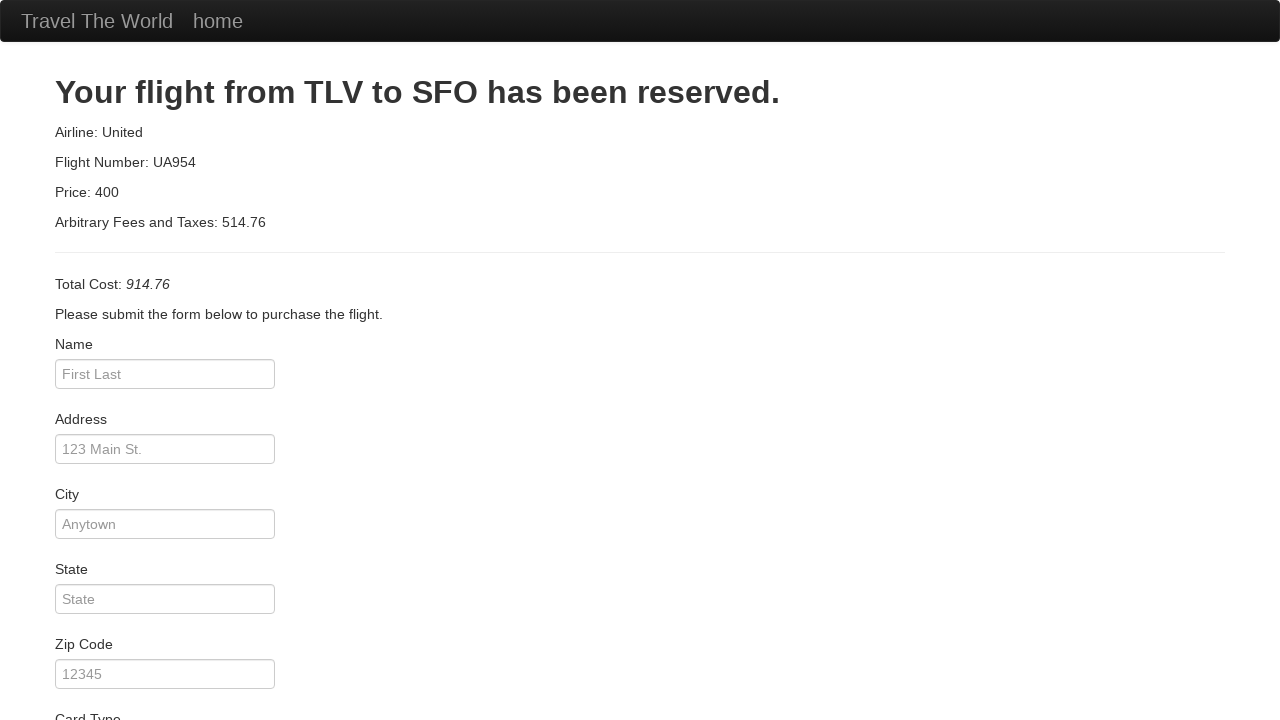

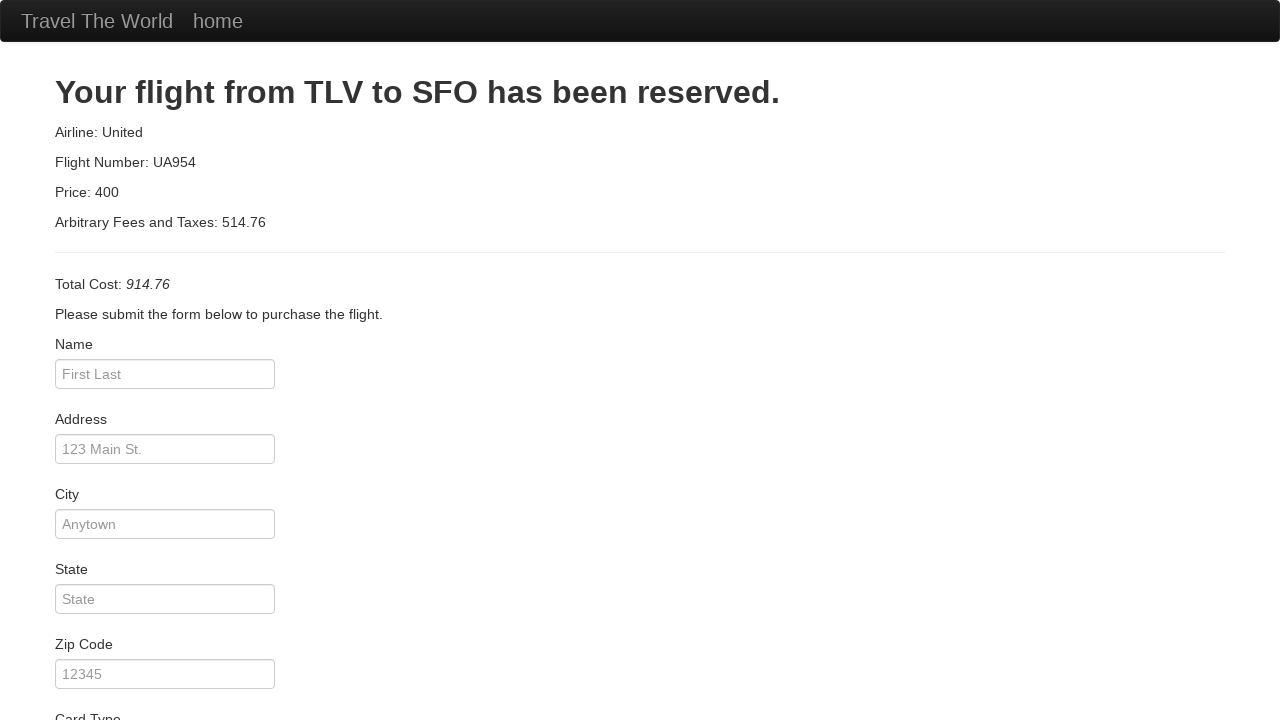